Tests a sign-up or contact form by filling in first name, last name, and email fields, then submitting the form.

Starting URL: http://secure-retreat-92358.herokuapp.com/

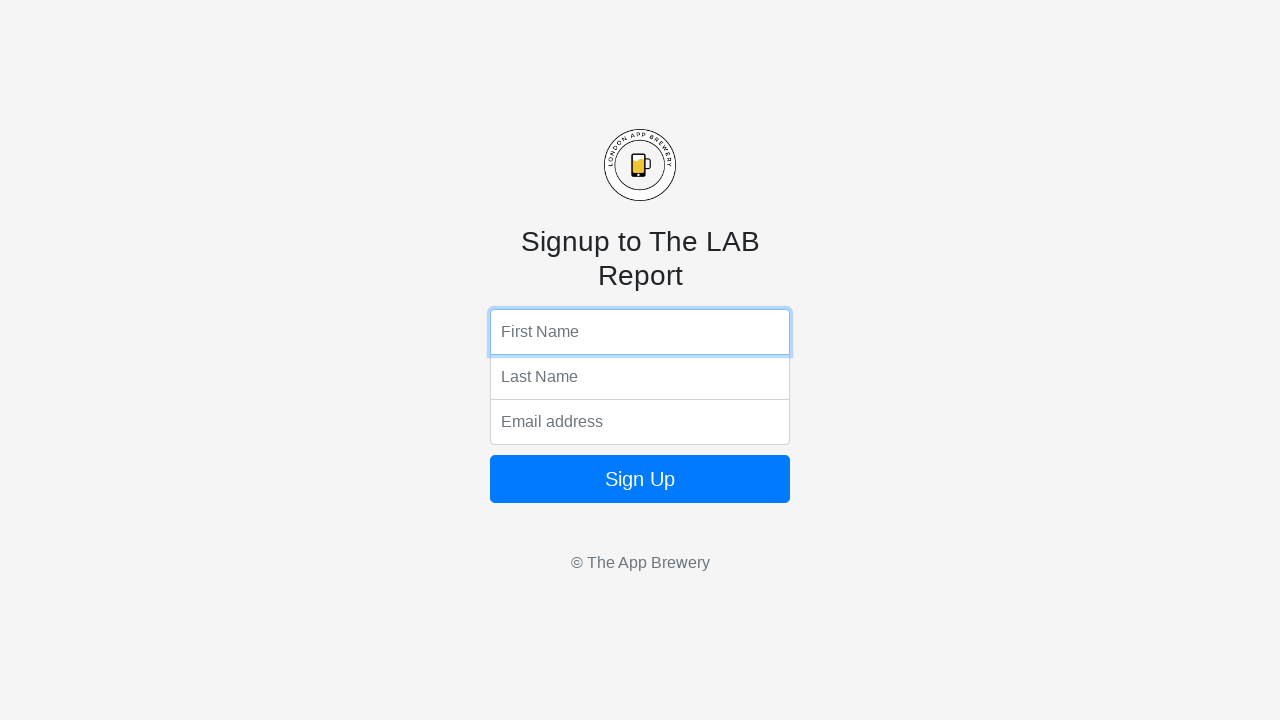

Filled first name field with 'Marcus' on input[name='fName']
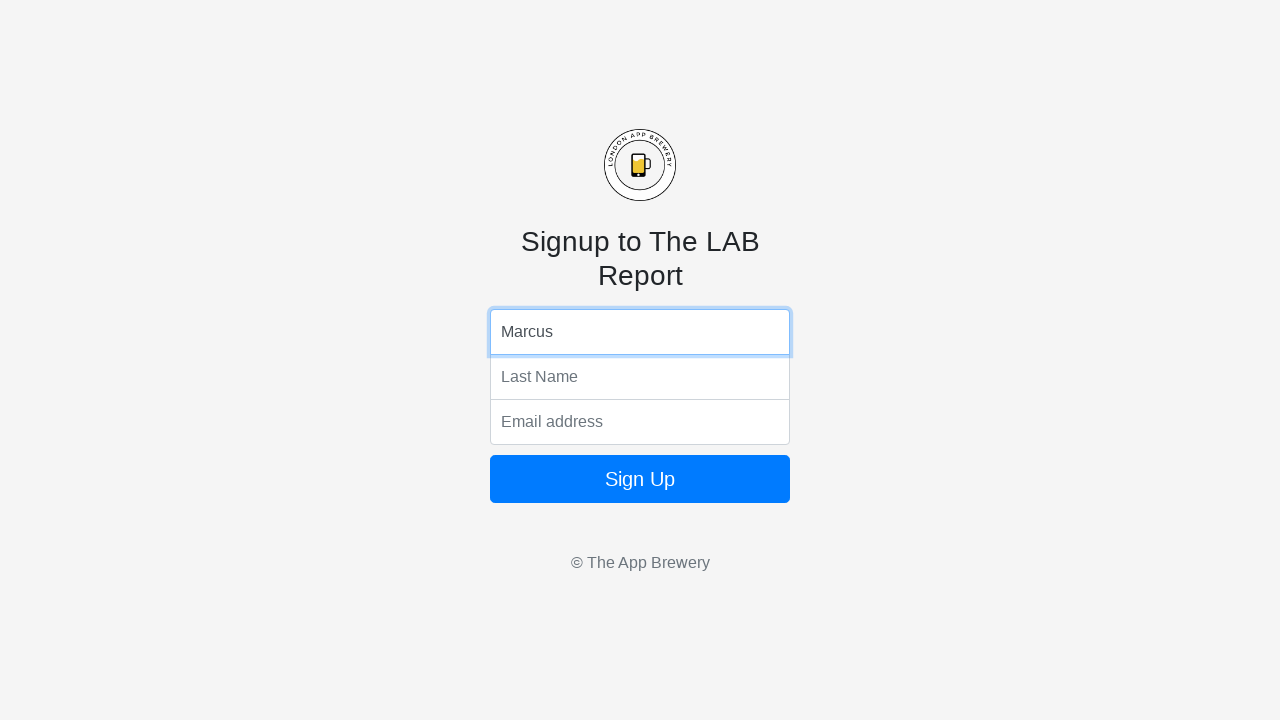

Filled last name field with 'Henderson' on input[name='lName']
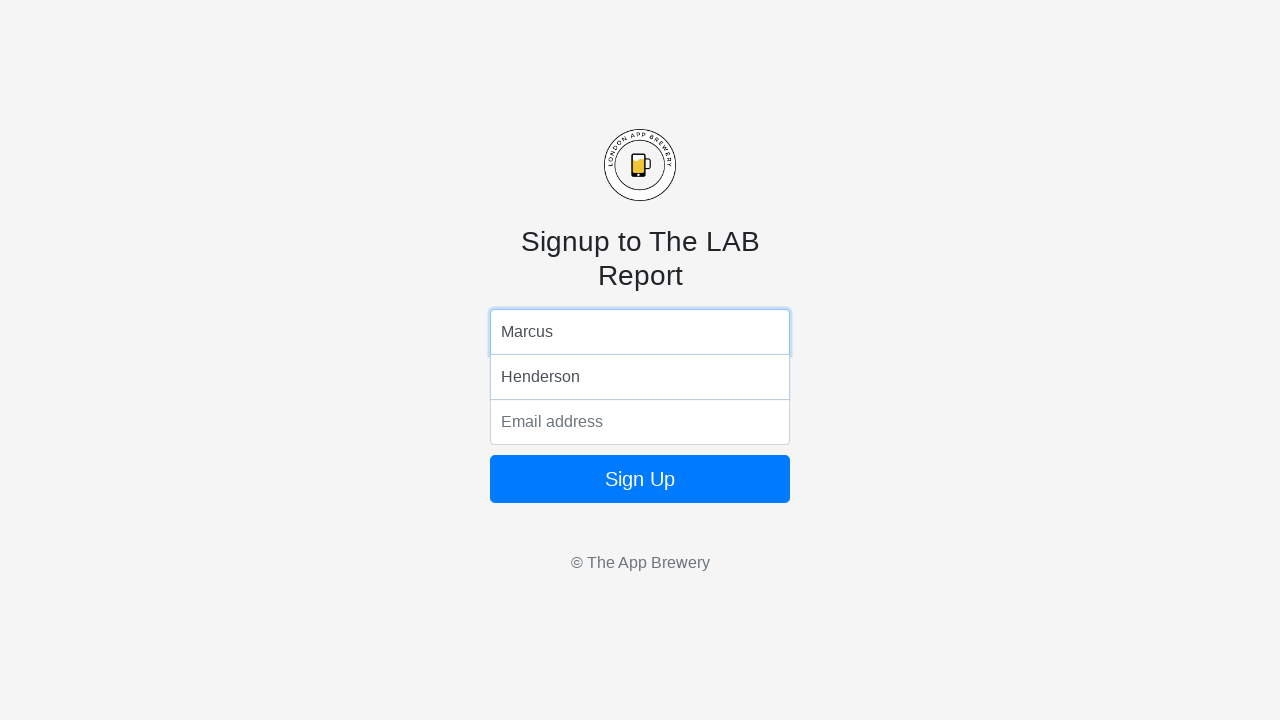

Filled email field with 'marcus.henderson@example.com' on input[name='email']
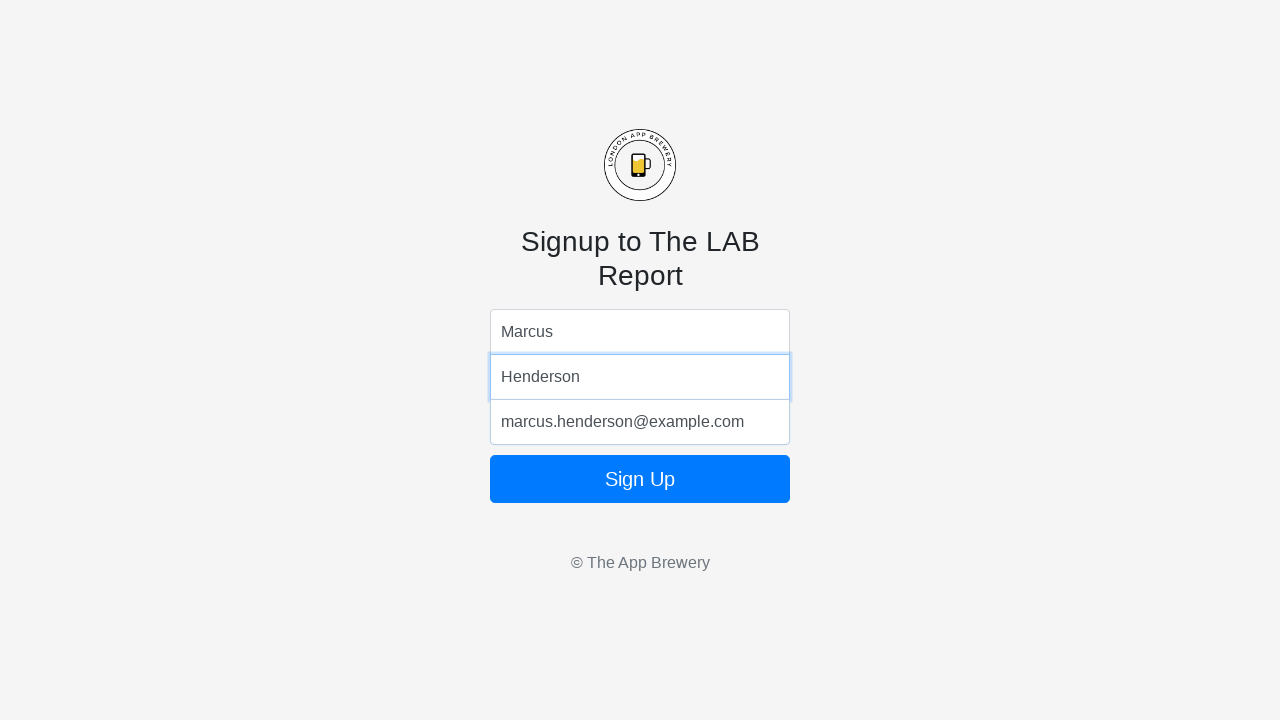

Clicked form submit button at (640, 479) on form button
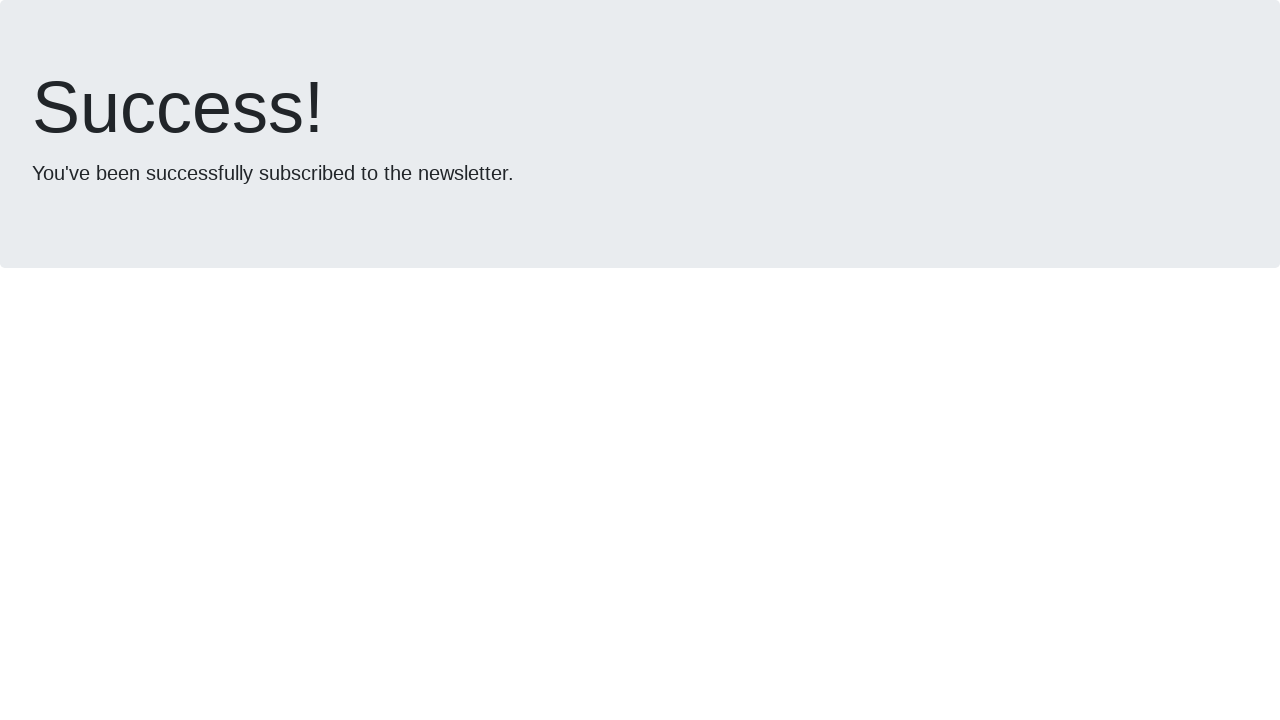

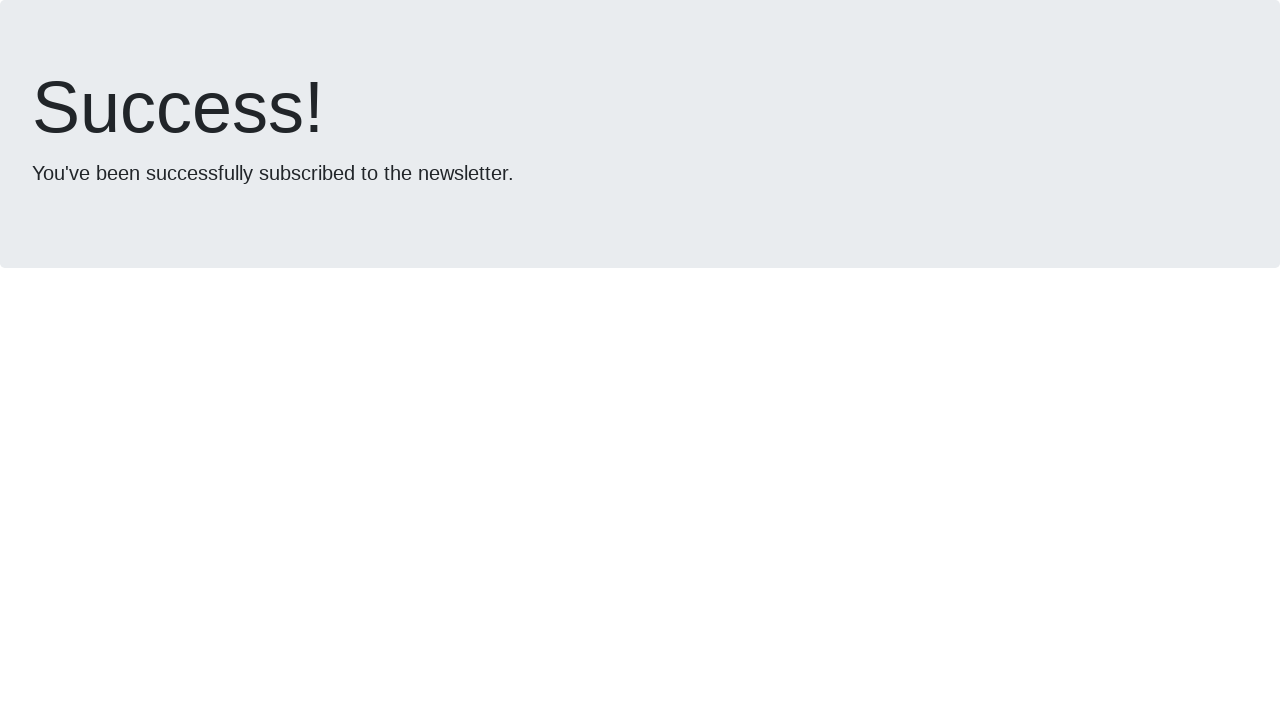